Tests file download functionality by clicking a download link and waiting for the download to complete

Starting URL: https://www.selenium.dev/selenium/web/downloads/download.html

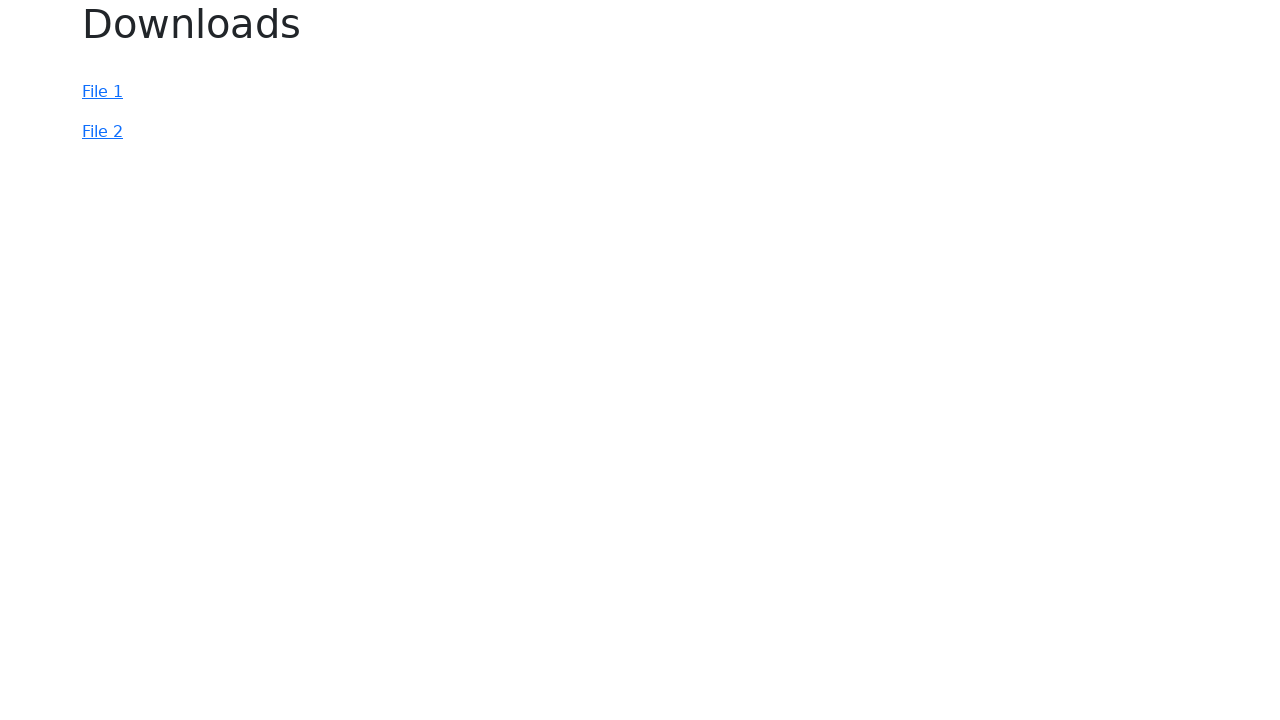

Clicked download link and download started at (102, 132) on #file-2
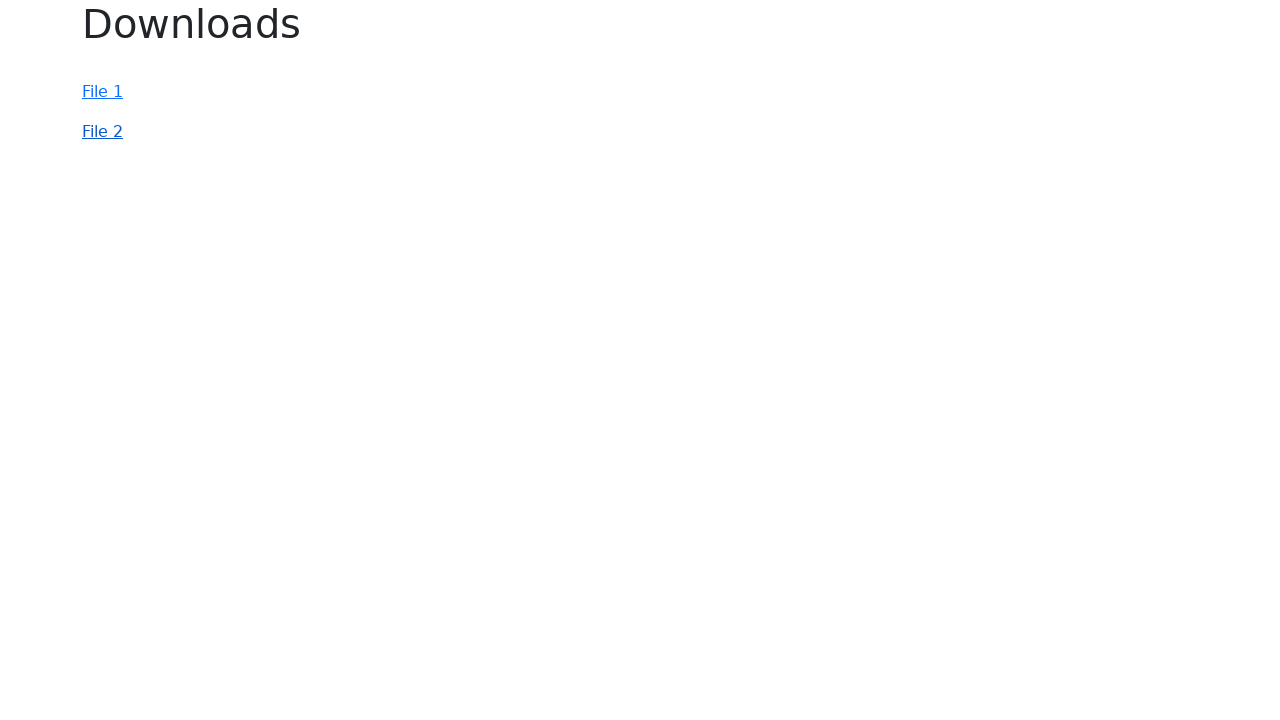

Retrieved download object
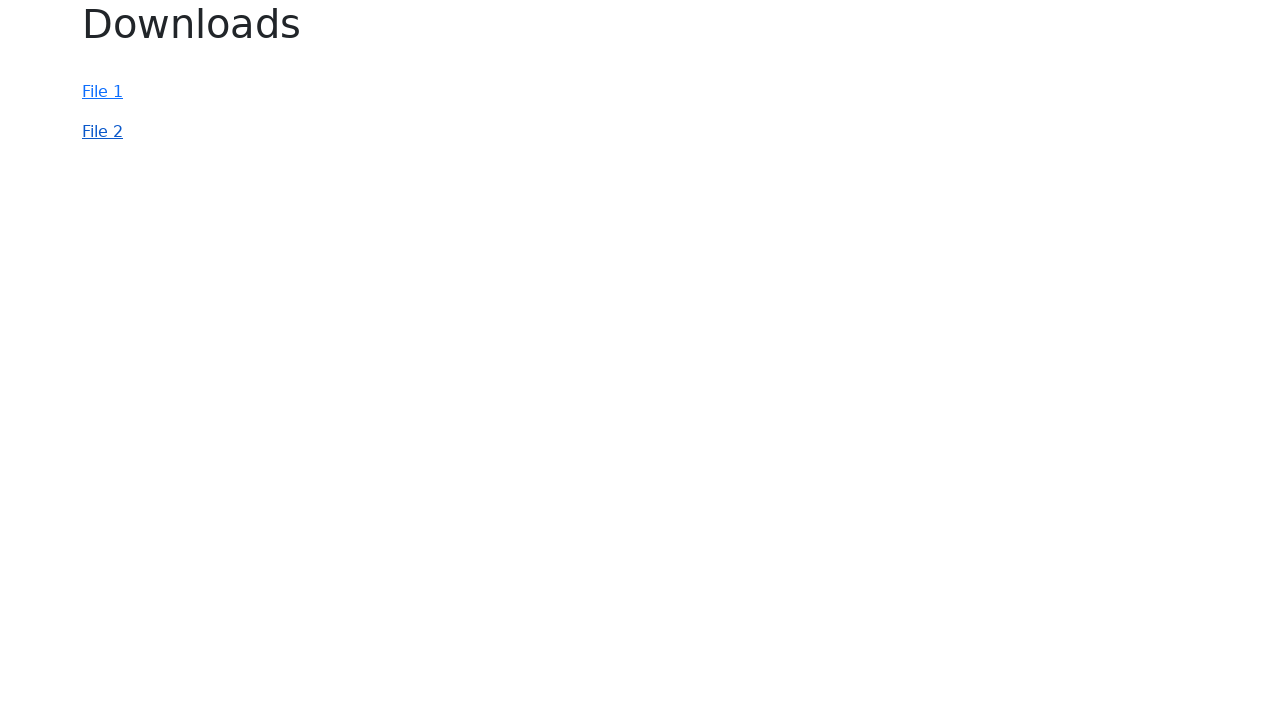

Download completed and file path obtained
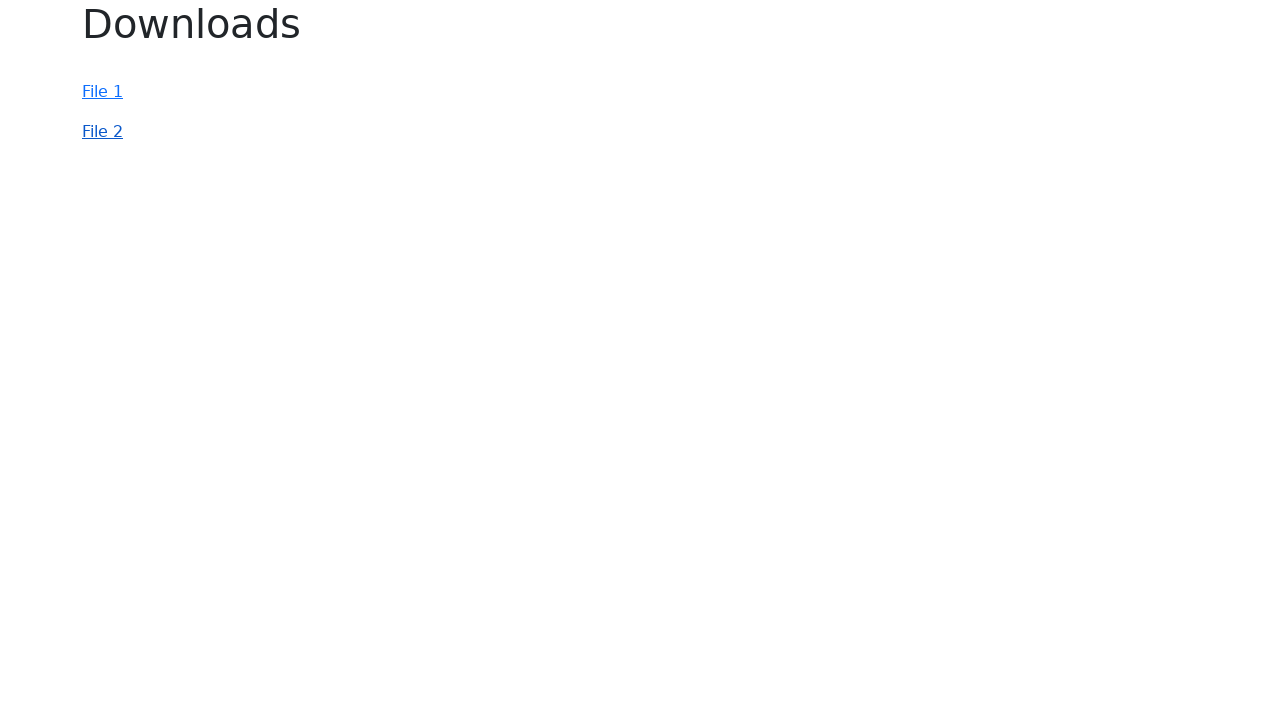

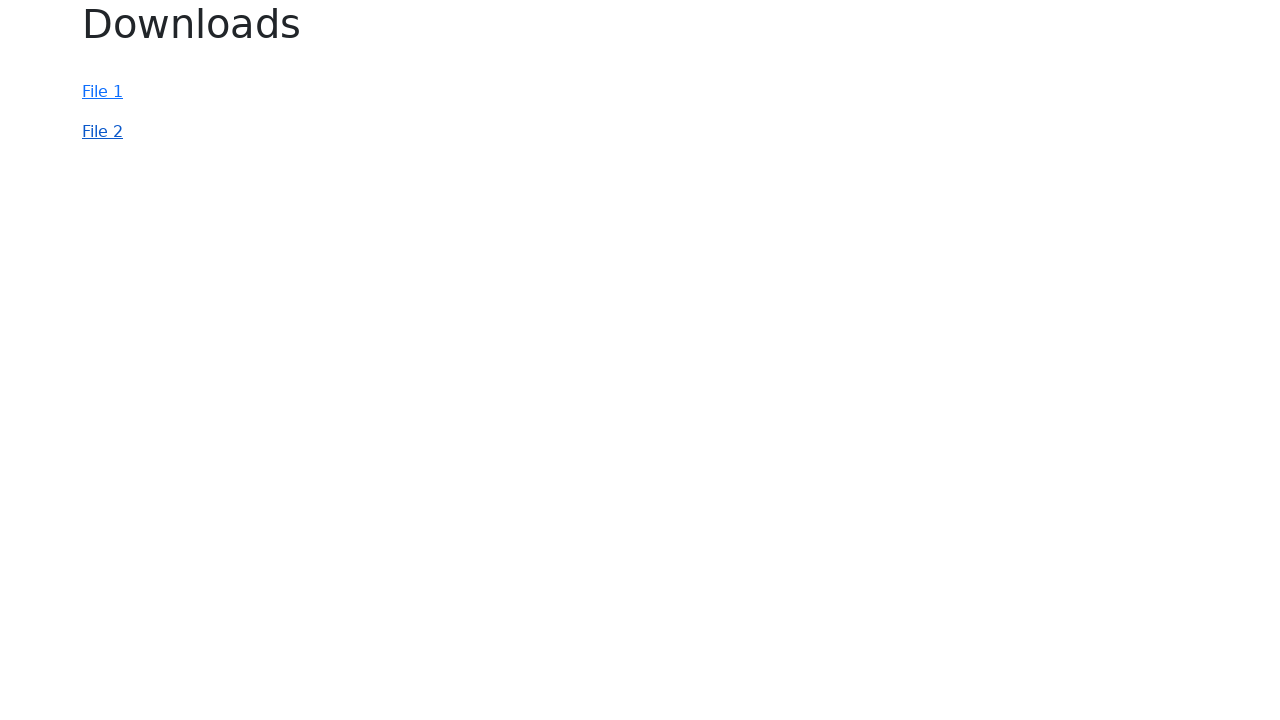